Tests checkbox functionality by clicking on a terms checkbox and verifying it becomes selected using isSelected() method

Starting URL: https://portal.cms.gov/portal/

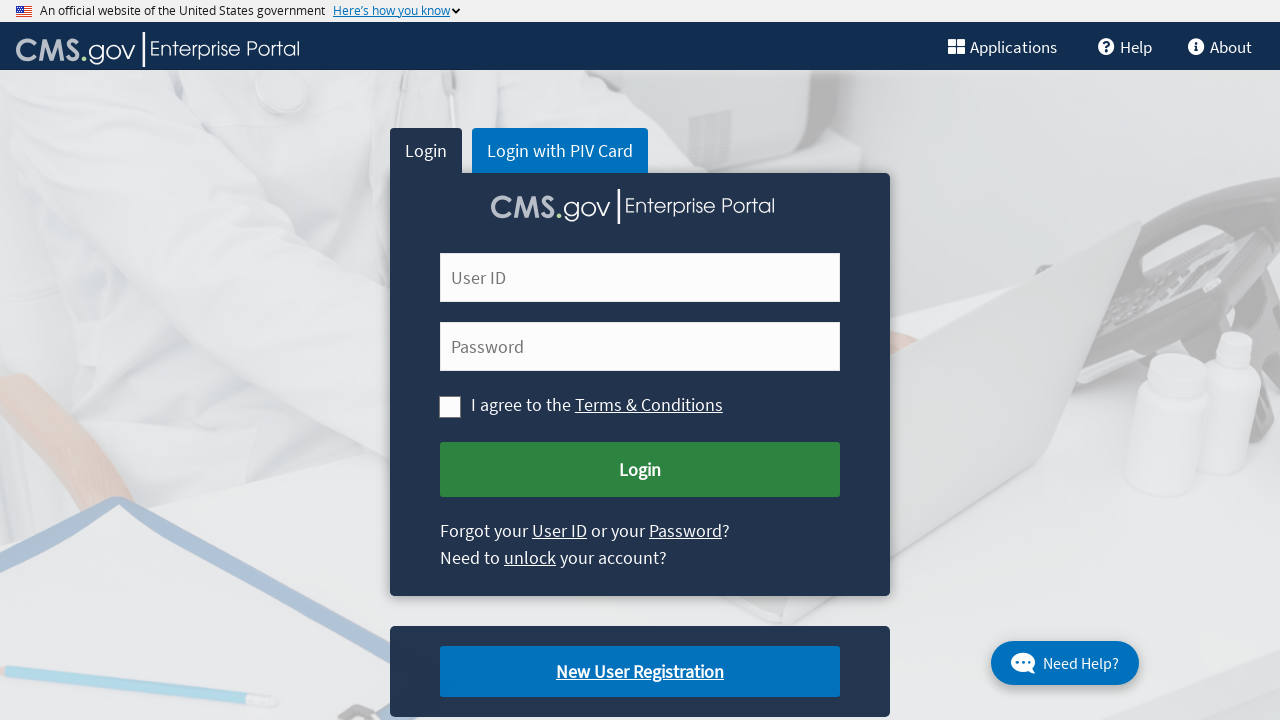

Clicked terms and conditions checkbox label at (507, 405) on label#cms-label-tc
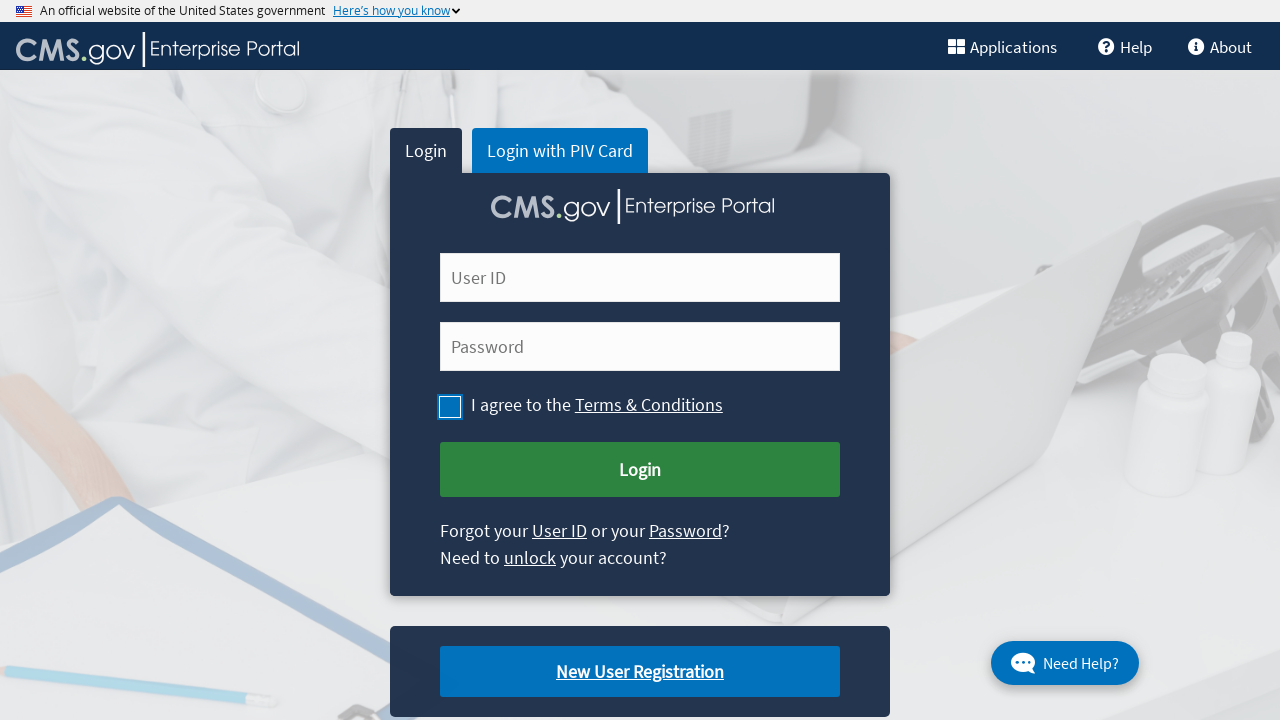

Verified checkbox selection state using isSelected() method
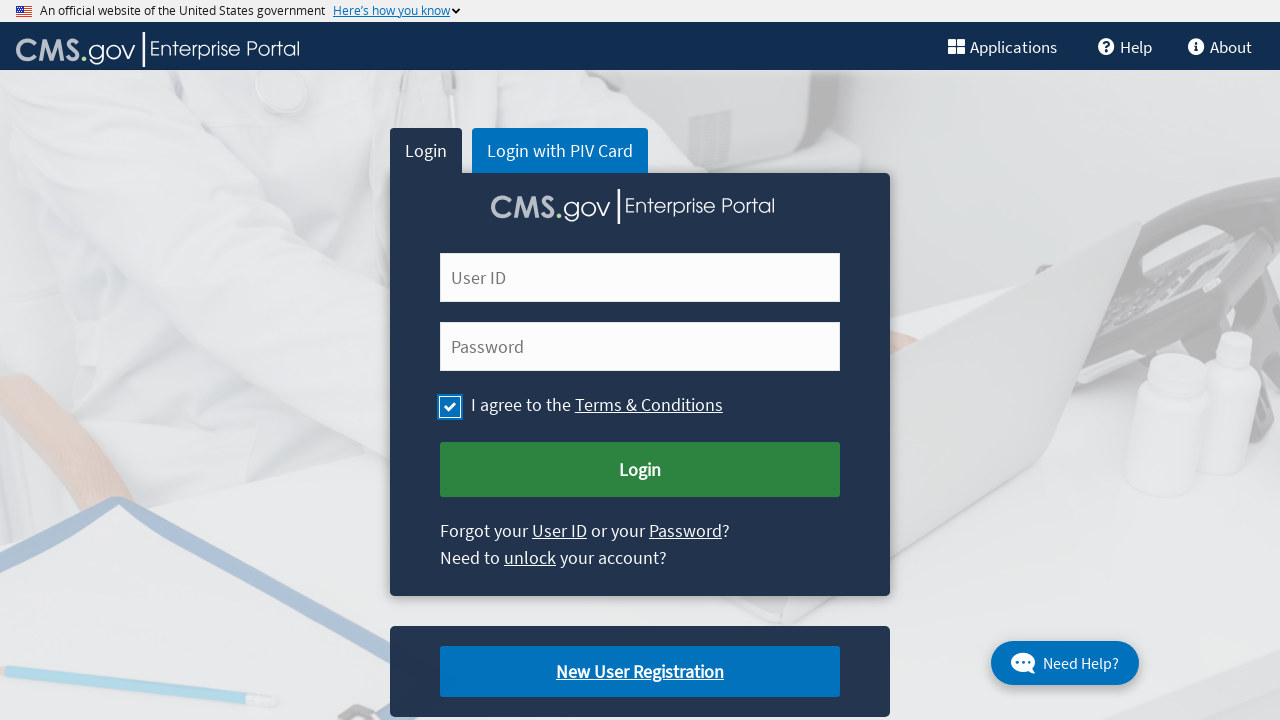

Waited 1000ms for checkbox state to stabilize
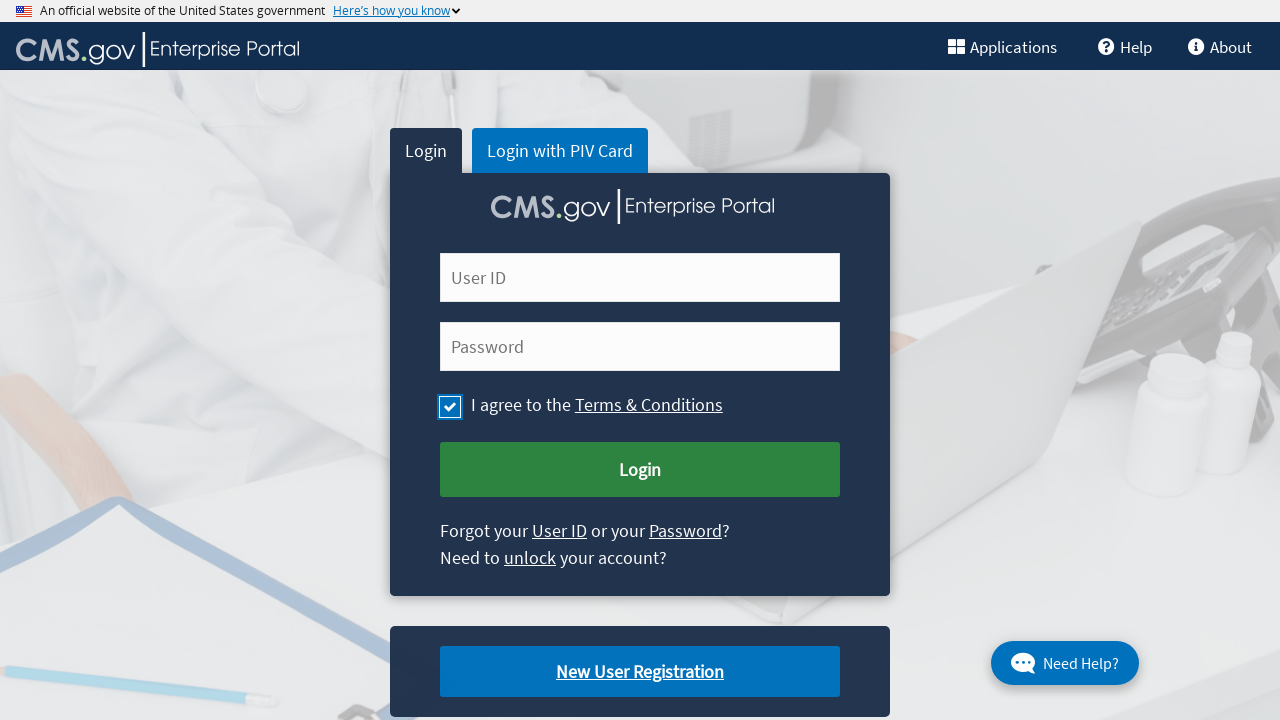

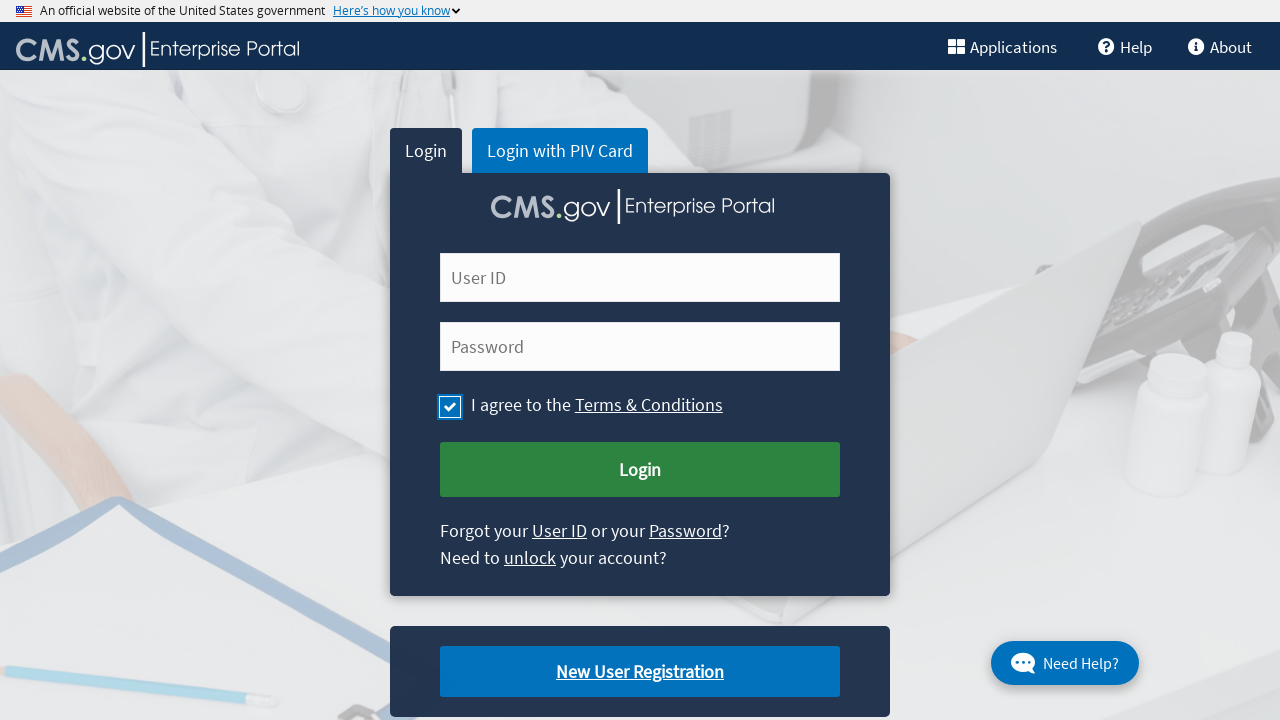